Tests filling the permanent address field in a text box form with a sample address

Starting URL: https://demoqa.com/text-box

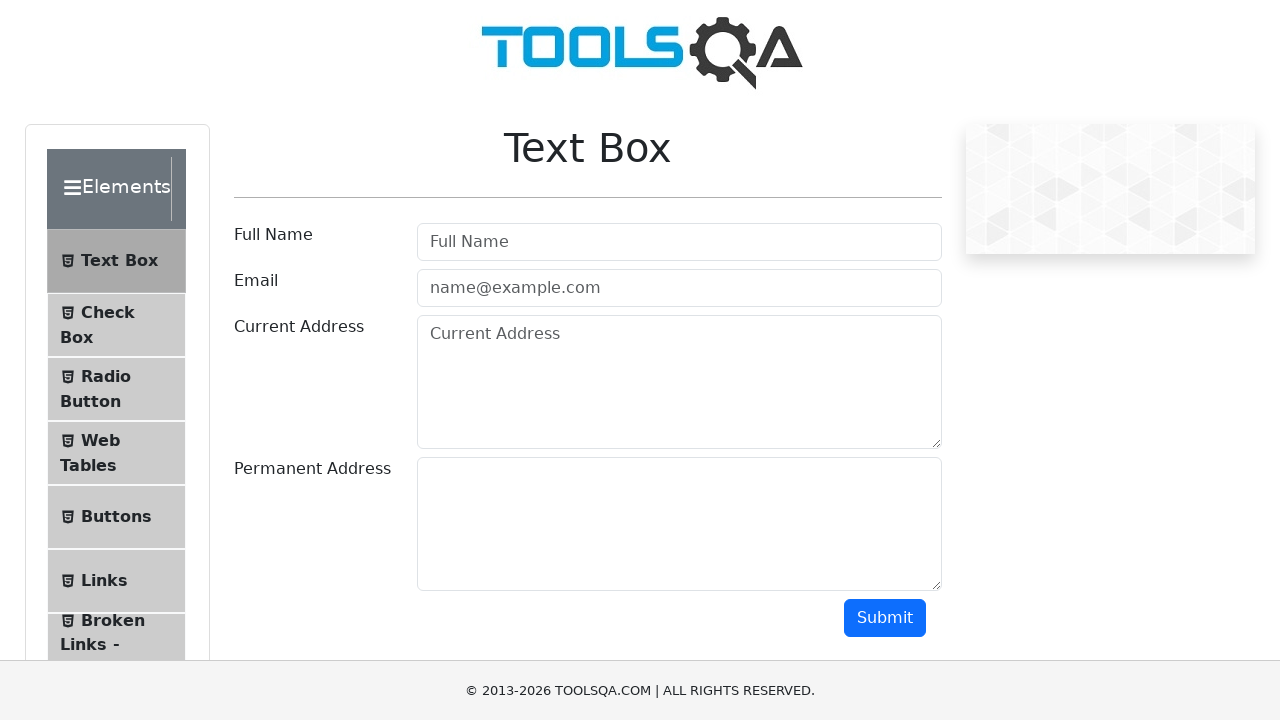

Filled permanent address field with 'str.Stefan cel Mare, Vaslui' on #permanentAddress
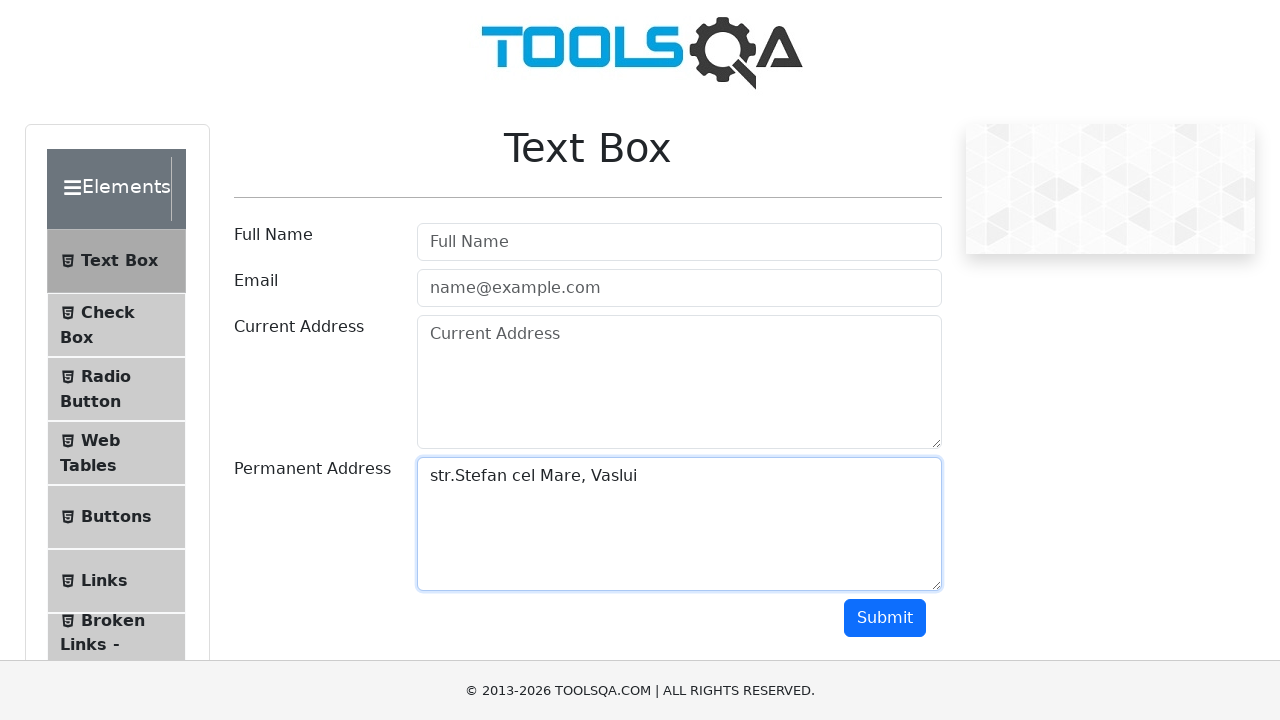

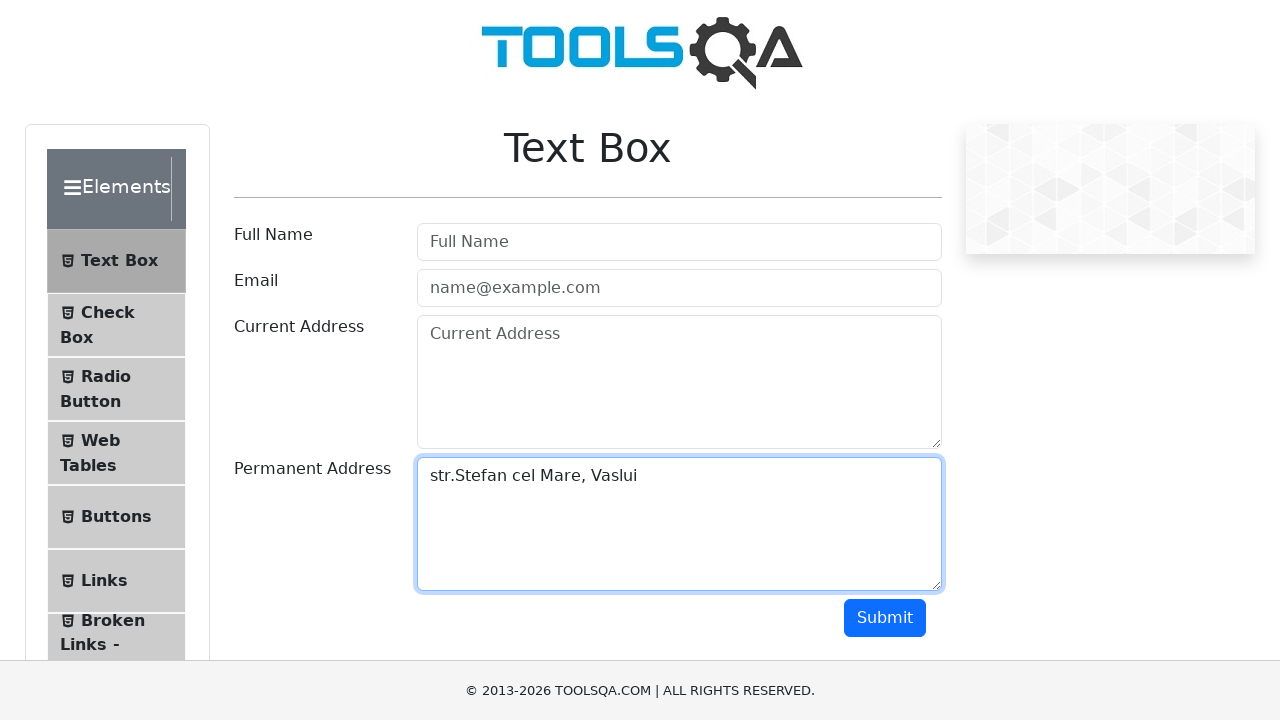